Navigates to W3Schools HTML tables page, interacts with a table by iterating through rows and scrolling to specific elements

Starting URL: https://www.w3schools.com/html/html_tables.asp

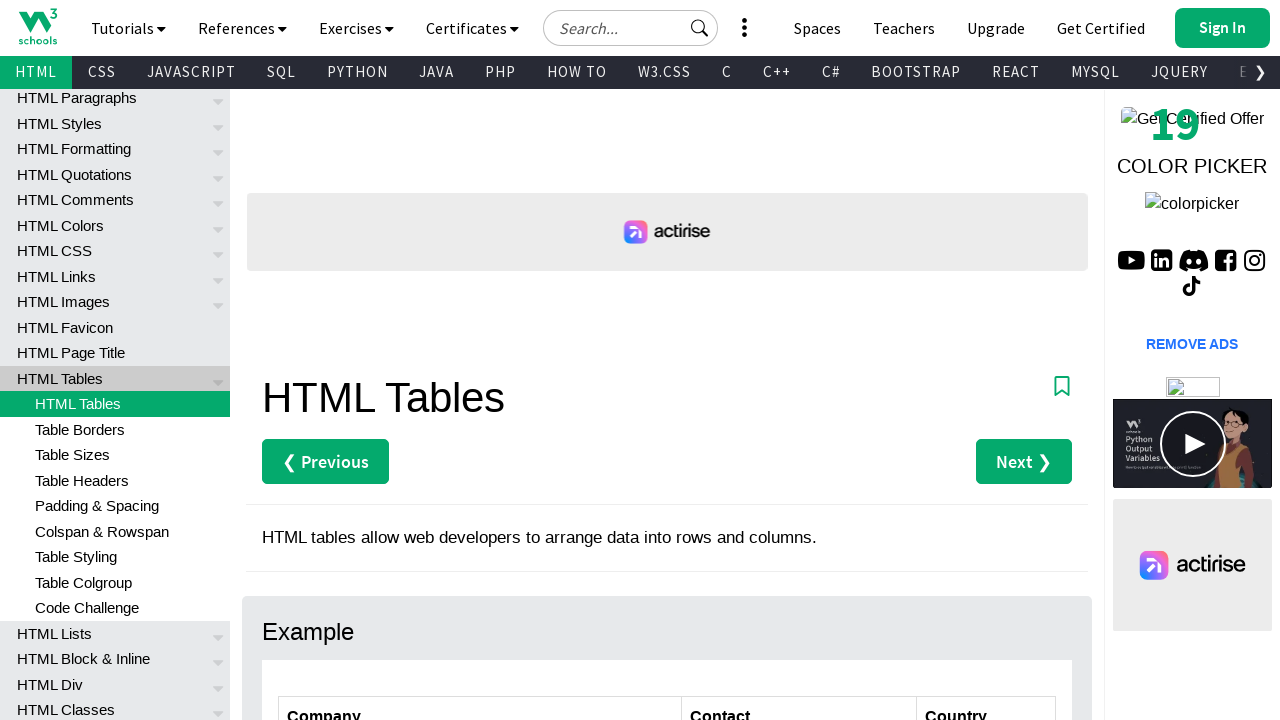

Navigated to W3Schools HTML tables page
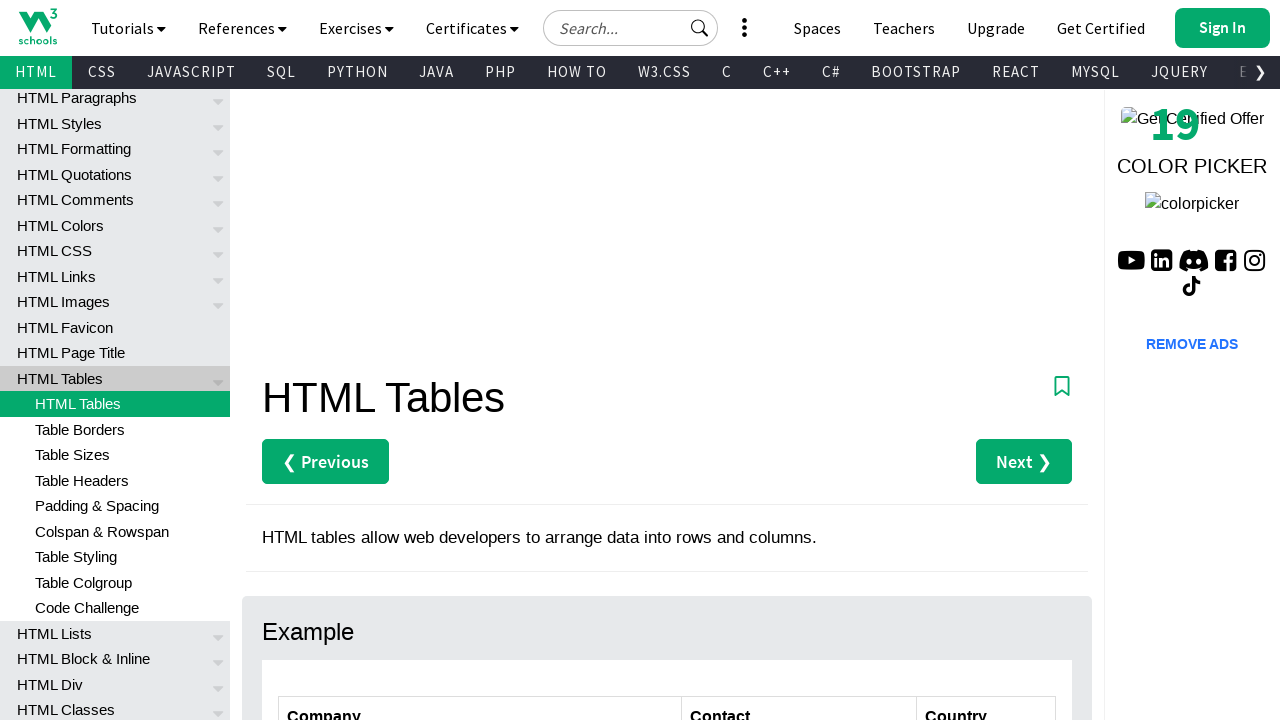

Retrieved all rows from customers table
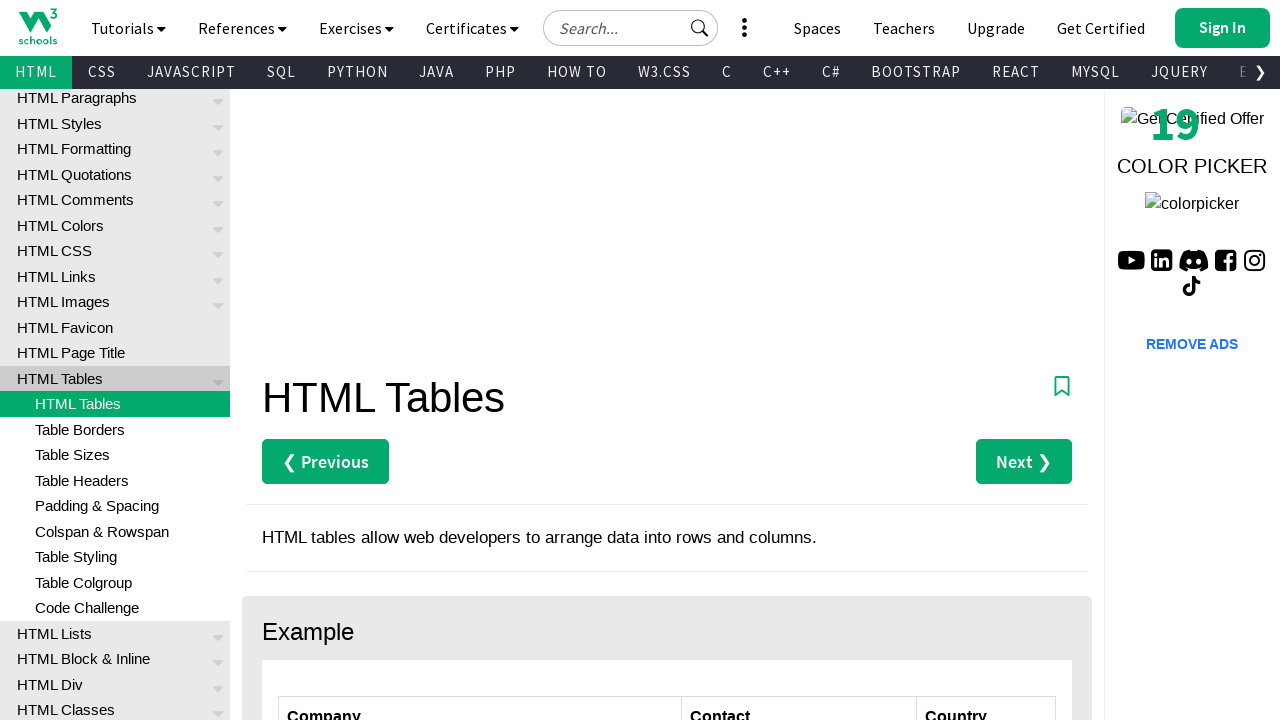

Counted 7 total rows in table
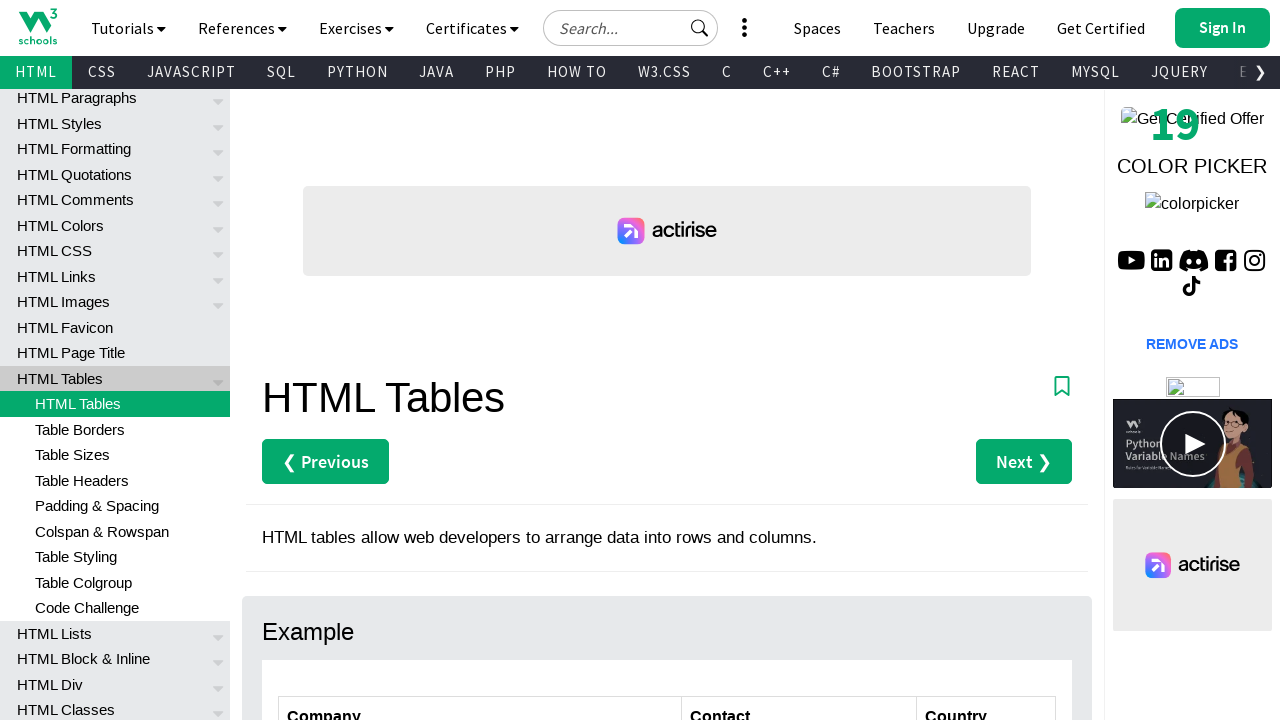

Retrieved all column headers from table
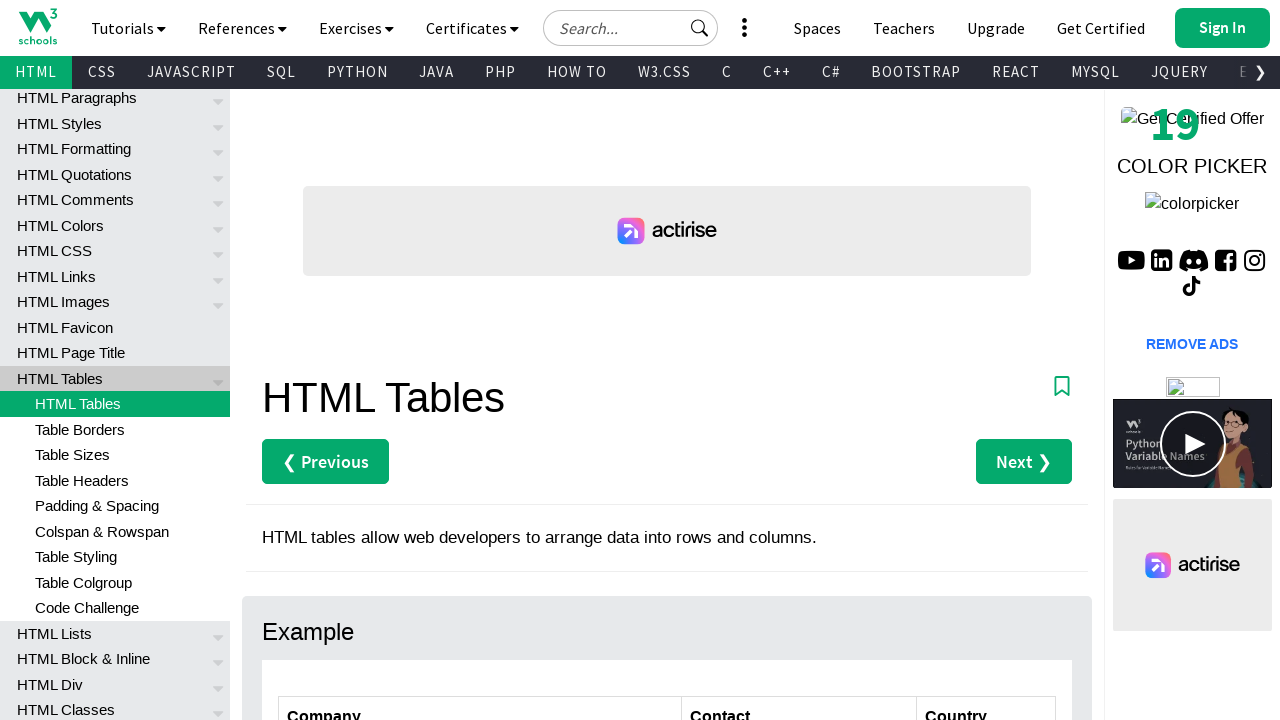

Counted 3 total columns in table
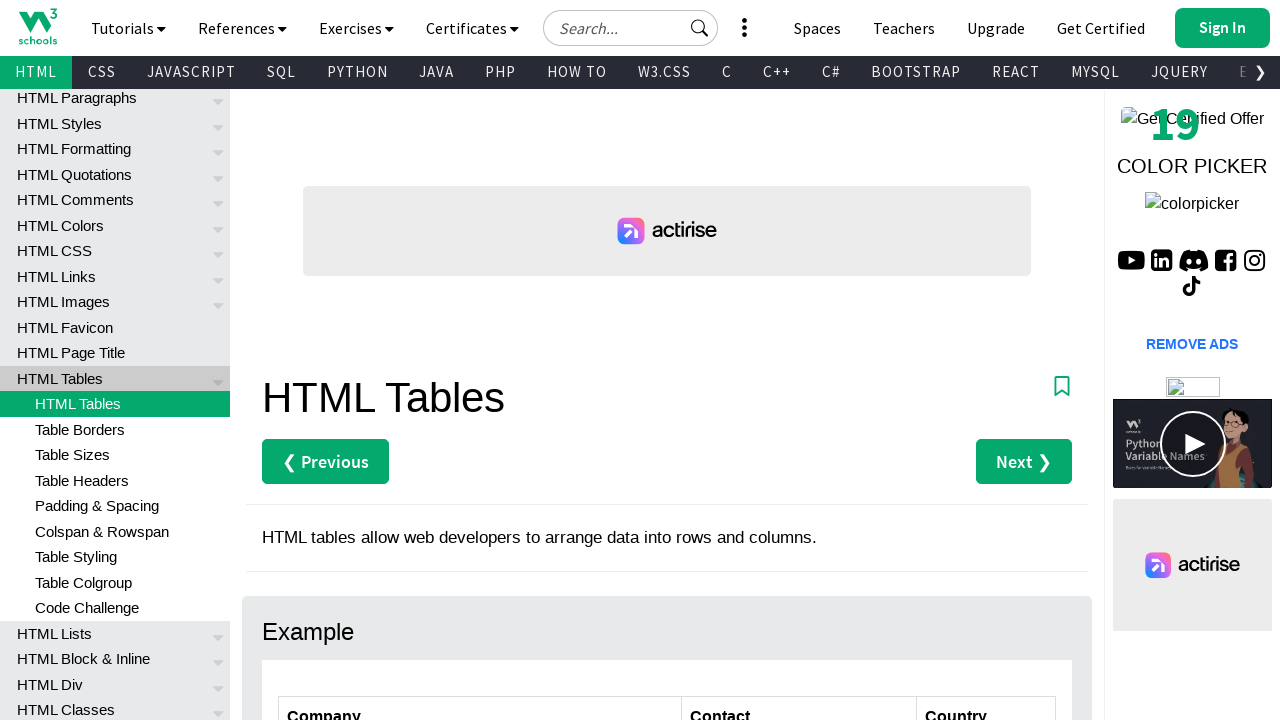

Retrieved text from row 4, column 1: 'Ernst Handel'
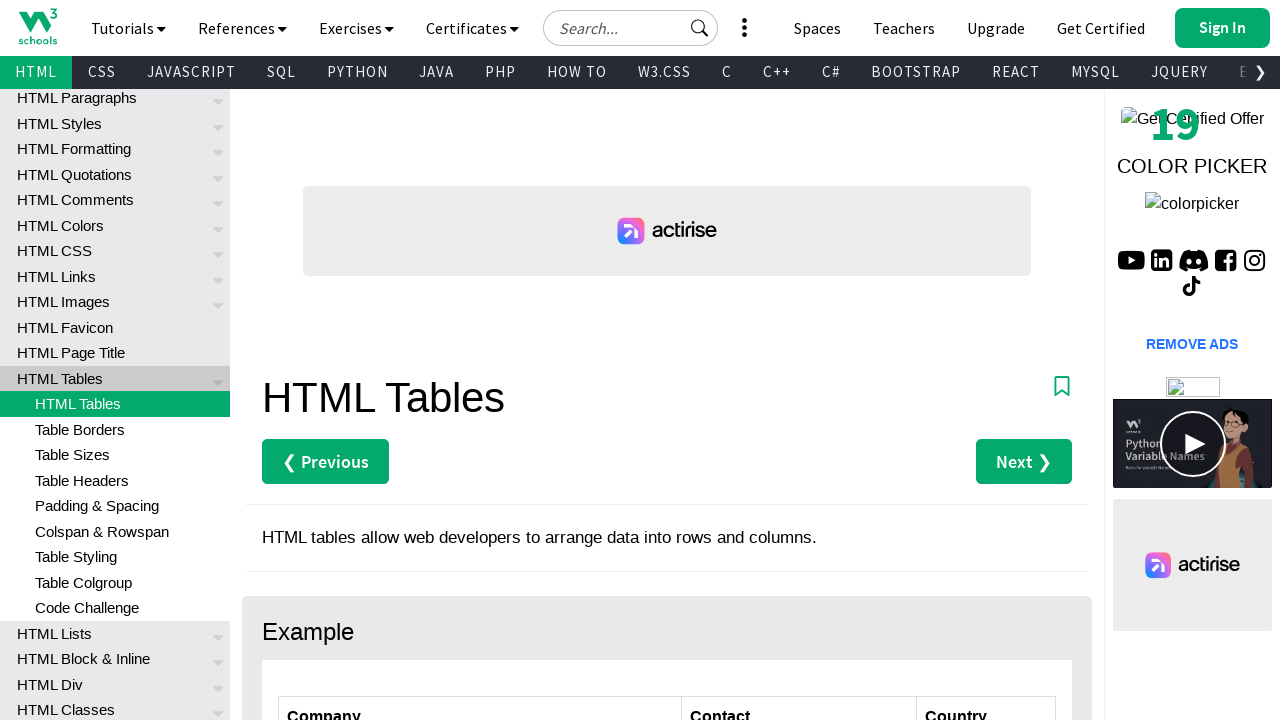

Retrieved cell data from row 2, column 1: 'Alfreds Futterkiste'
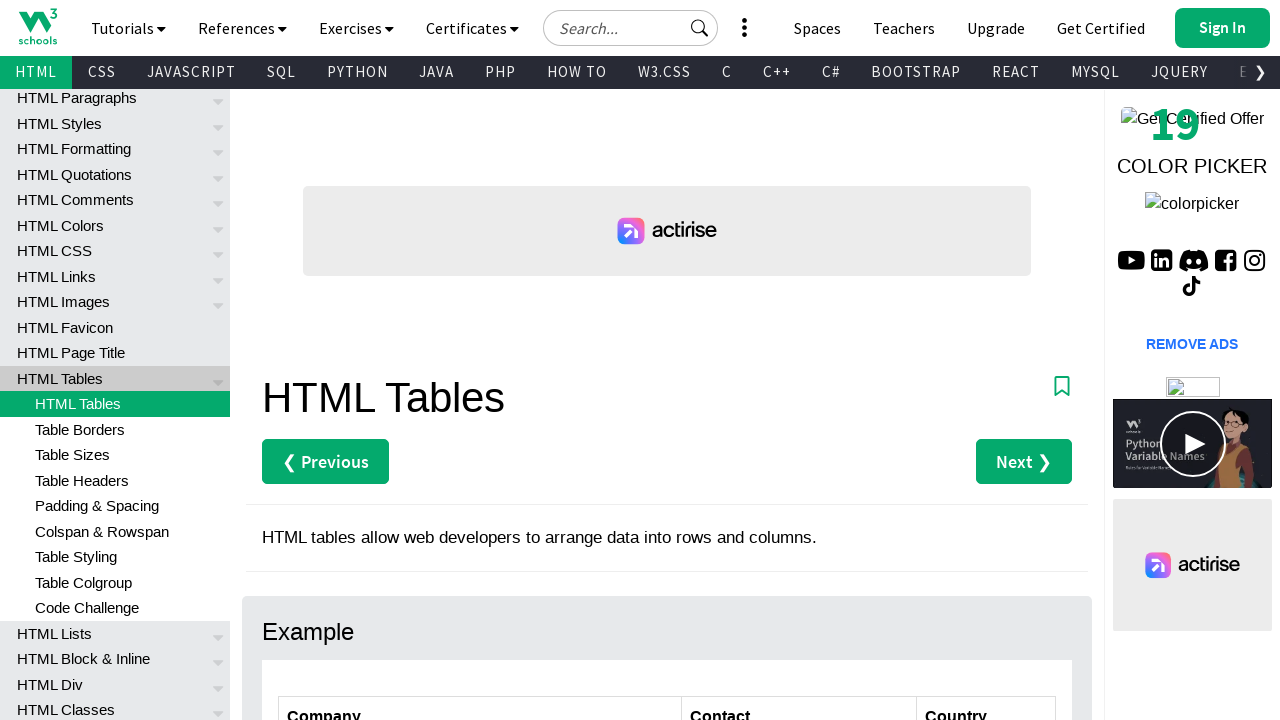

Retrieved cell data from row 2, column 2: 'Maria Anders'
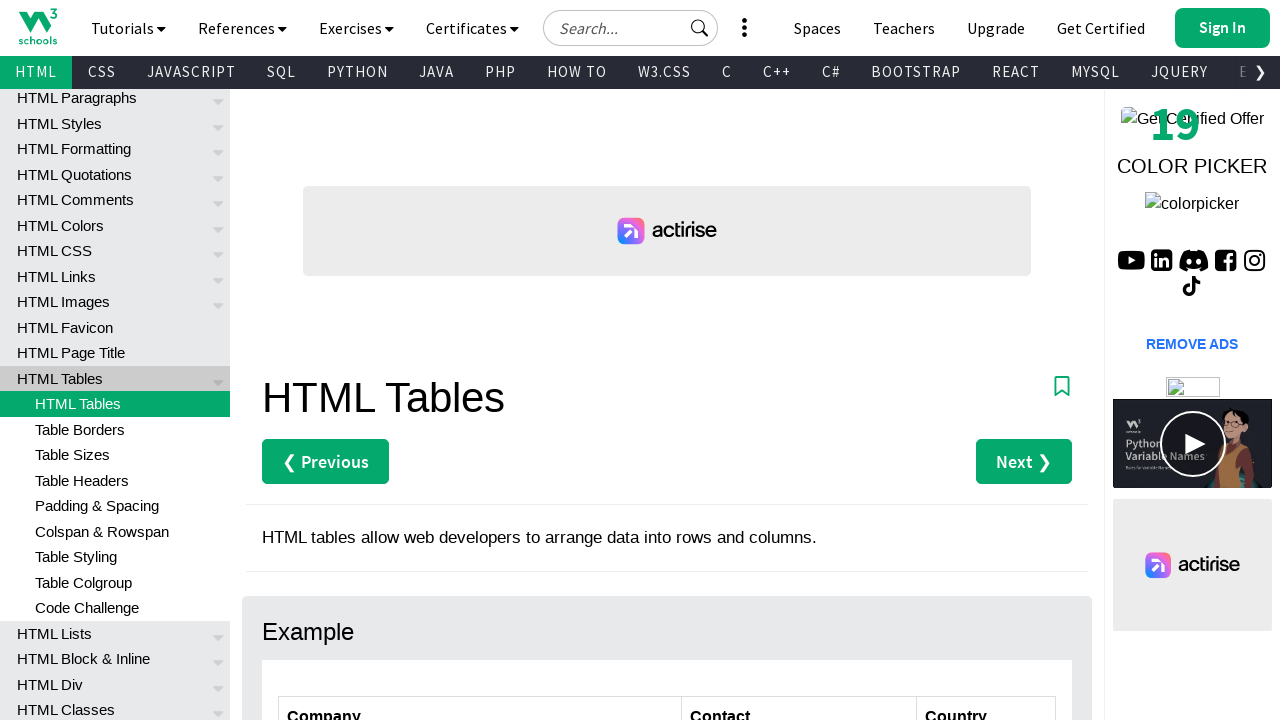

Retrieved cell data from row 2, column 3: 'Germany'
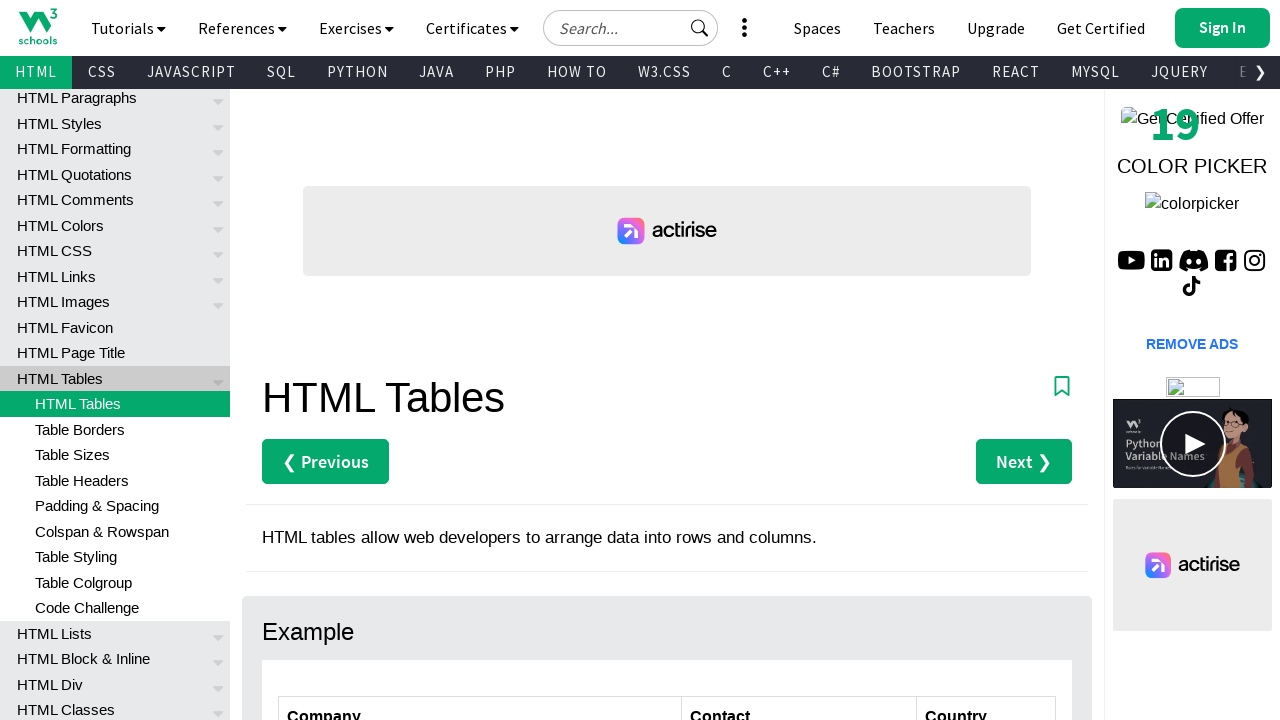

Scrolled to 'Table Rows' element
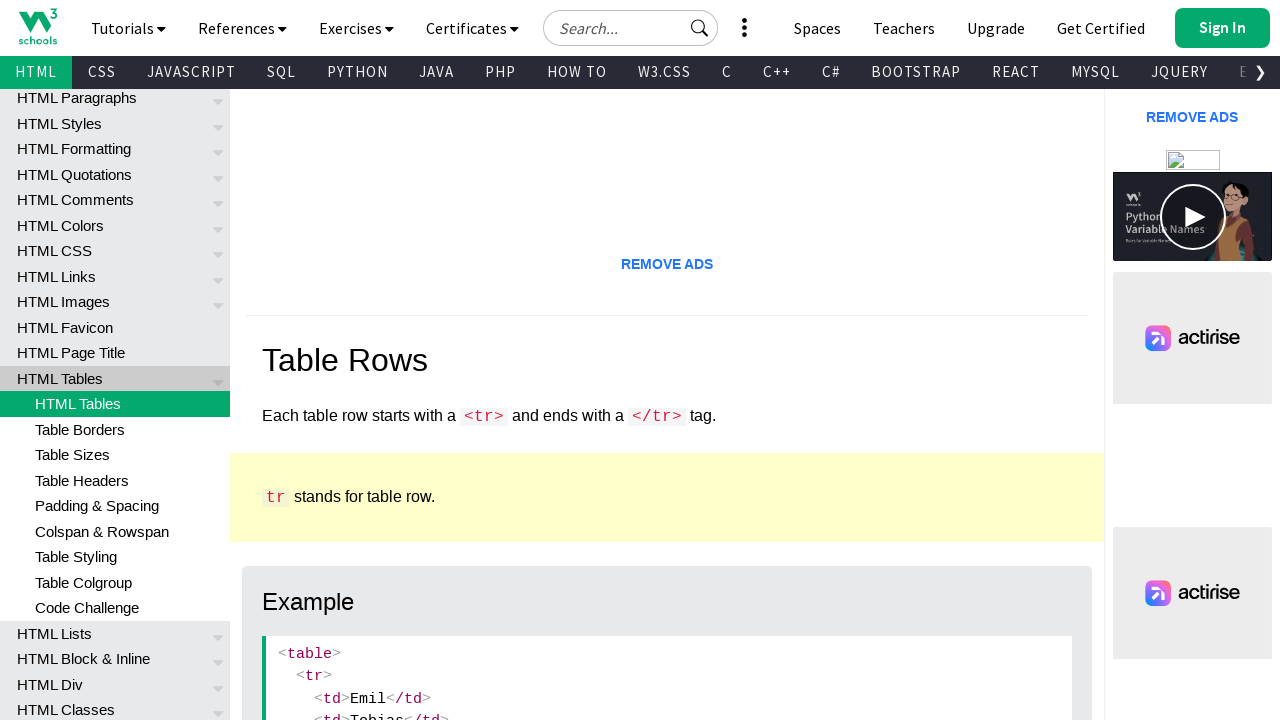

Retrieved cell data from row 3, column 1: 'Centro comercial Moctezuma'
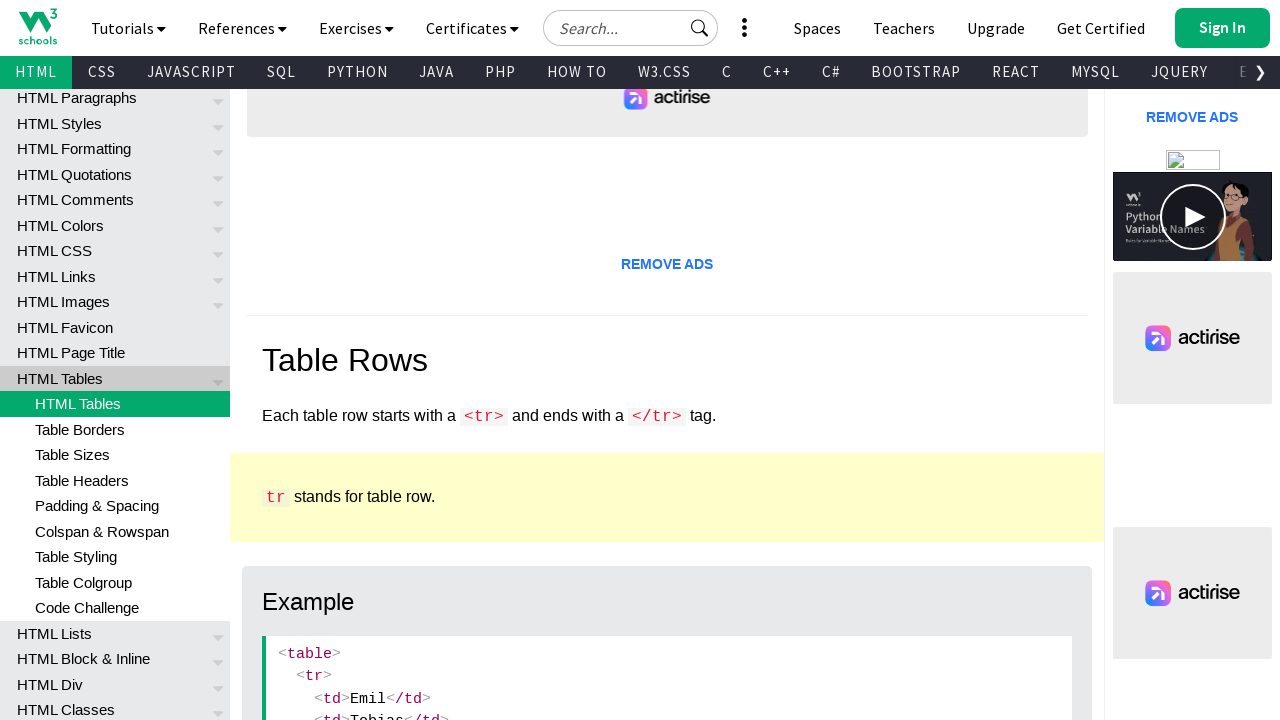

Retrieved cell data from row 3, column 2: 'Francisco Chang'
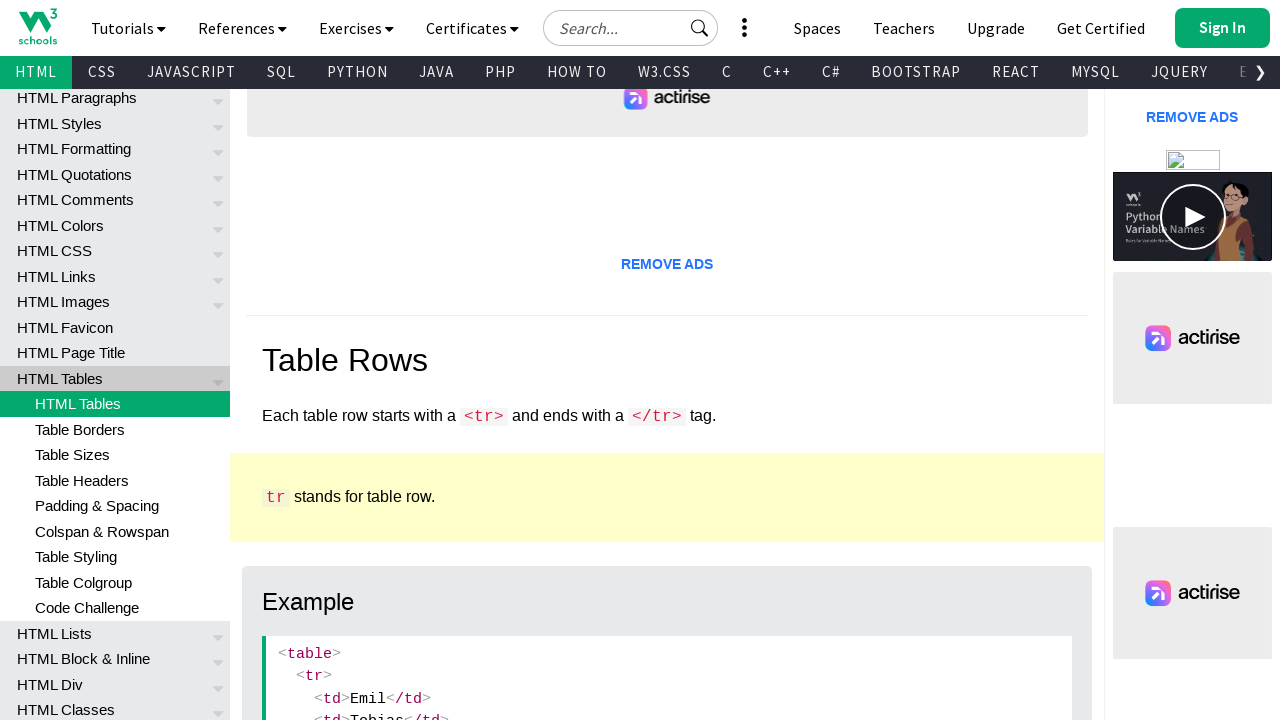

Retrieved cell data from row 3, column 3: 'Mexico'
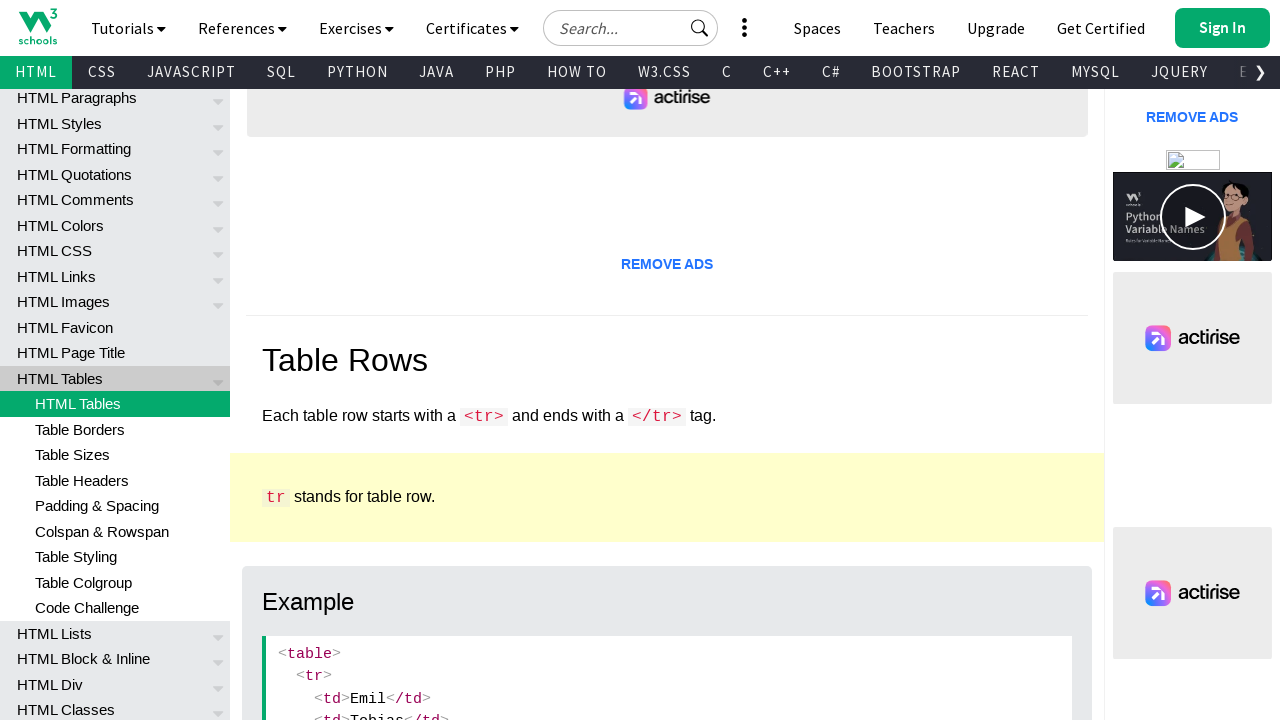

Scrolled to 'Table Rows' element
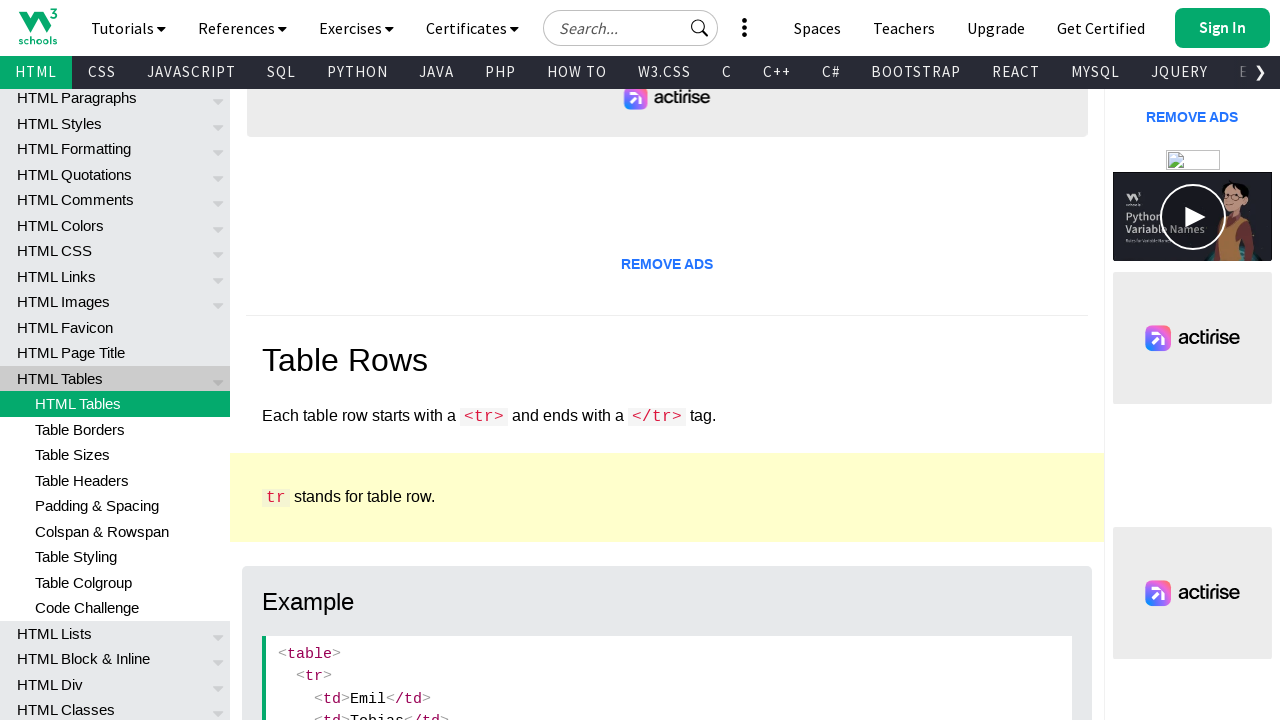

Retrieved cell data from row 4, column 1: 'Ernst Handel'
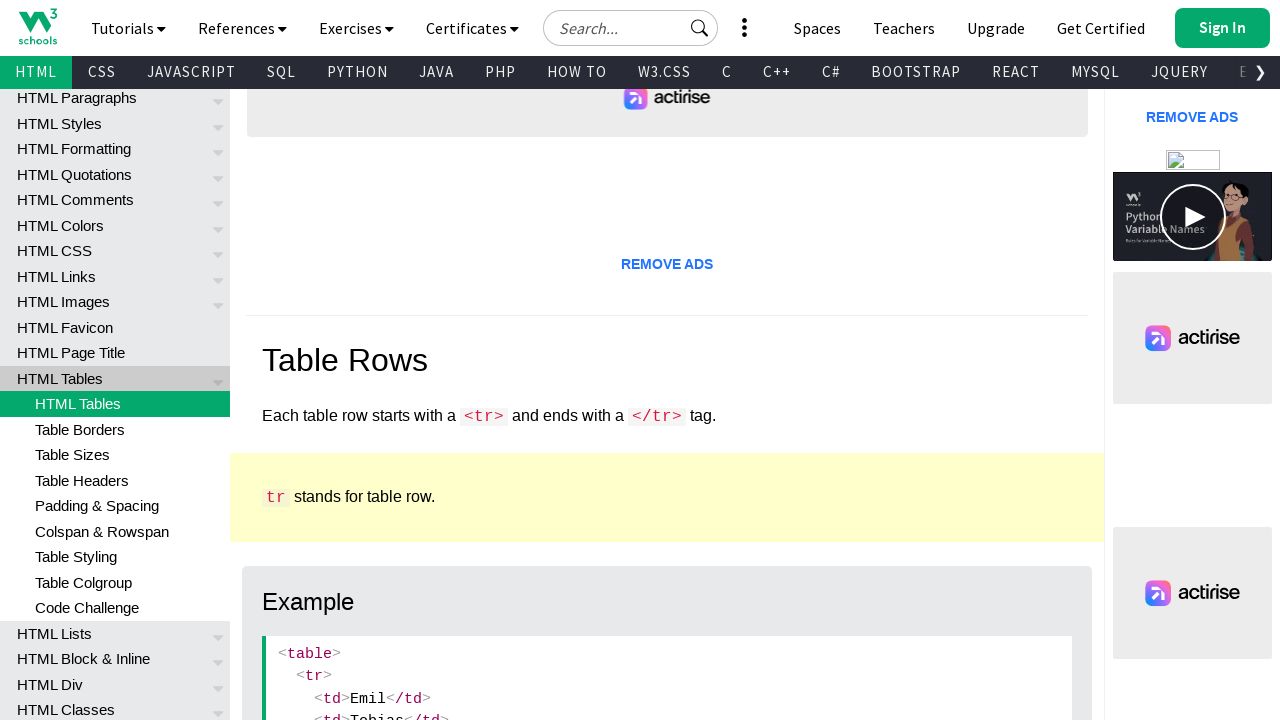

Retrieved cell data from row 4, column 2: 'Roland Mendel'
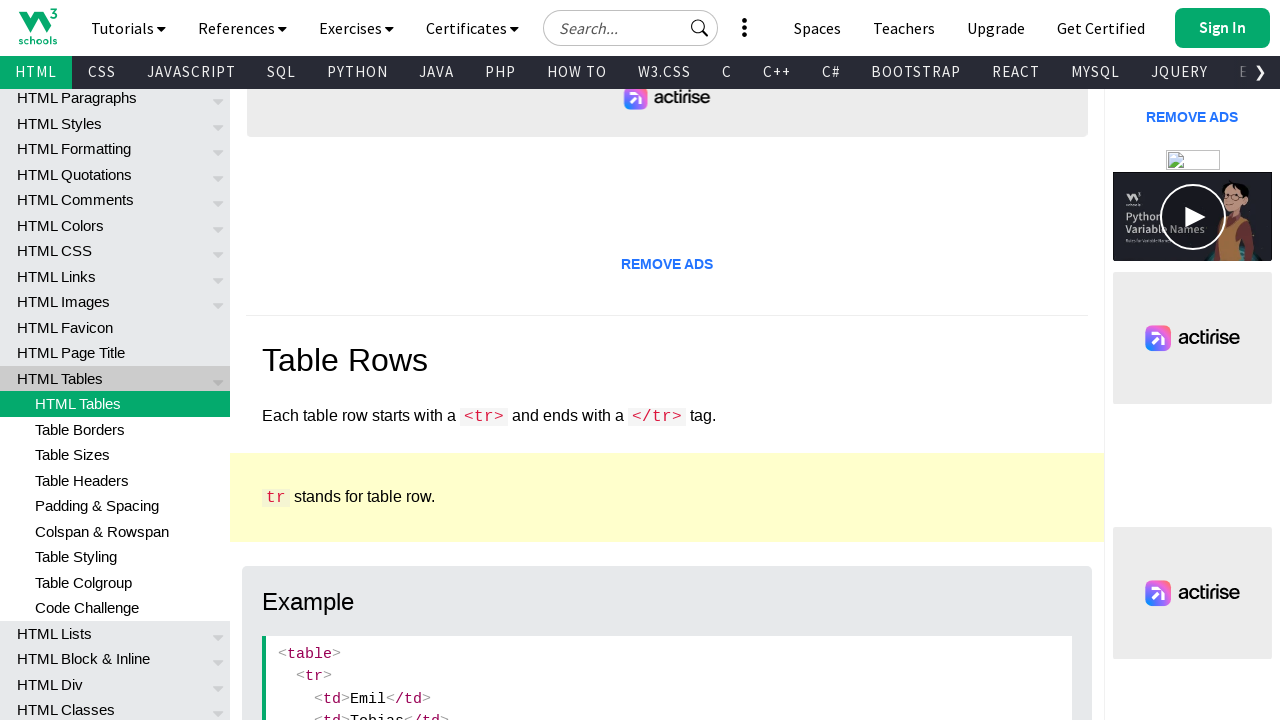

Retrieved cell data from row 4, column 3: 'Austria'
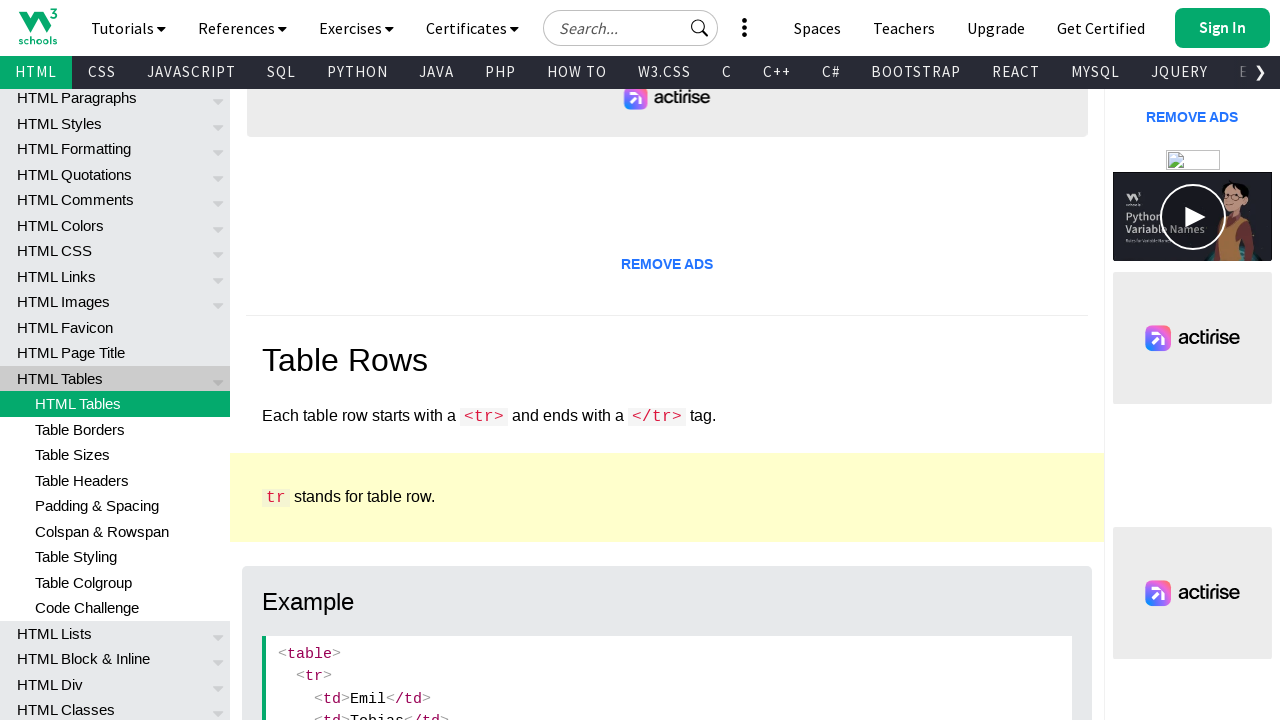

Scrolled to 'Table Rows' element
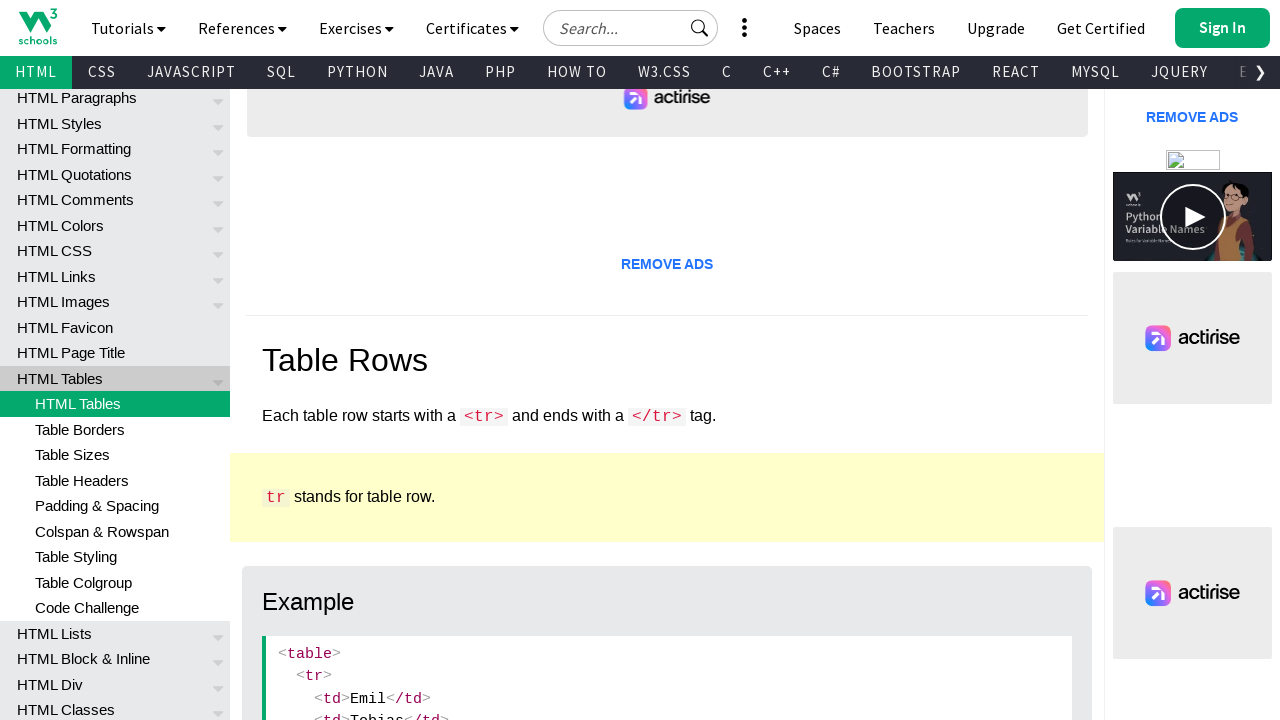

Retrieved cell data from row 5, column 1: 'Island Trading'
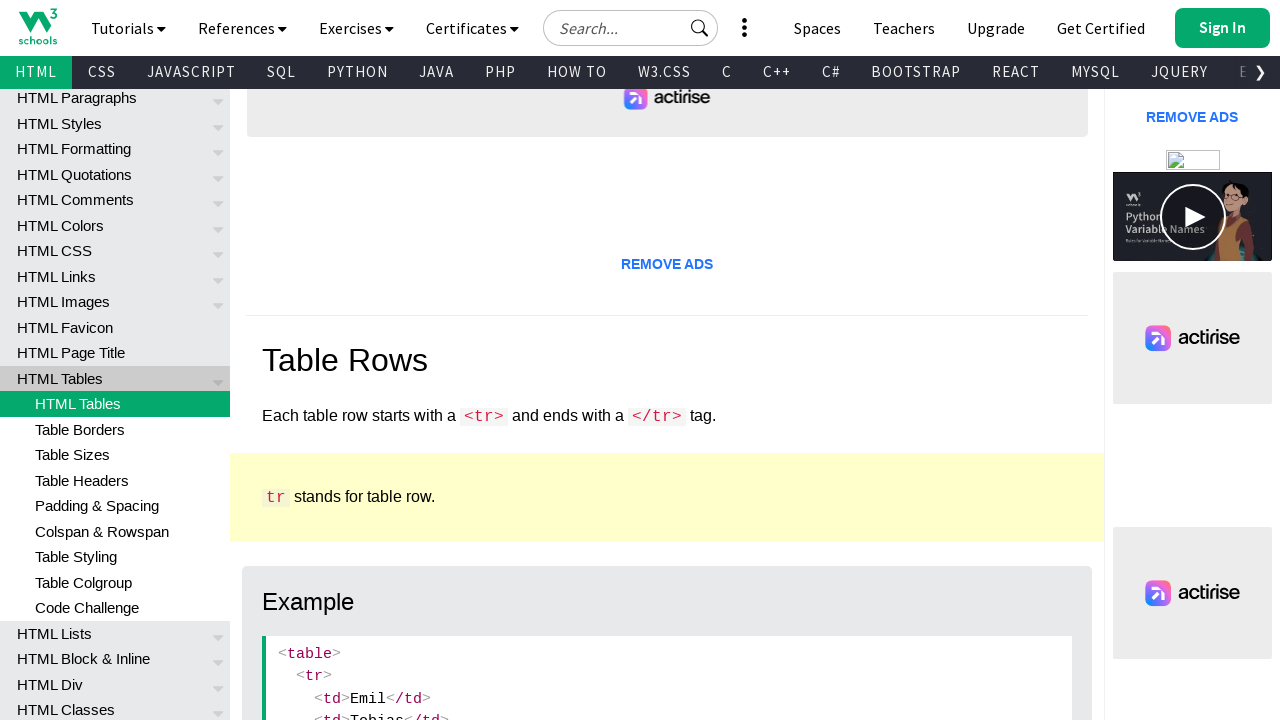

Retrieved cell data from row 5, column 2: 'Helen Bennett'
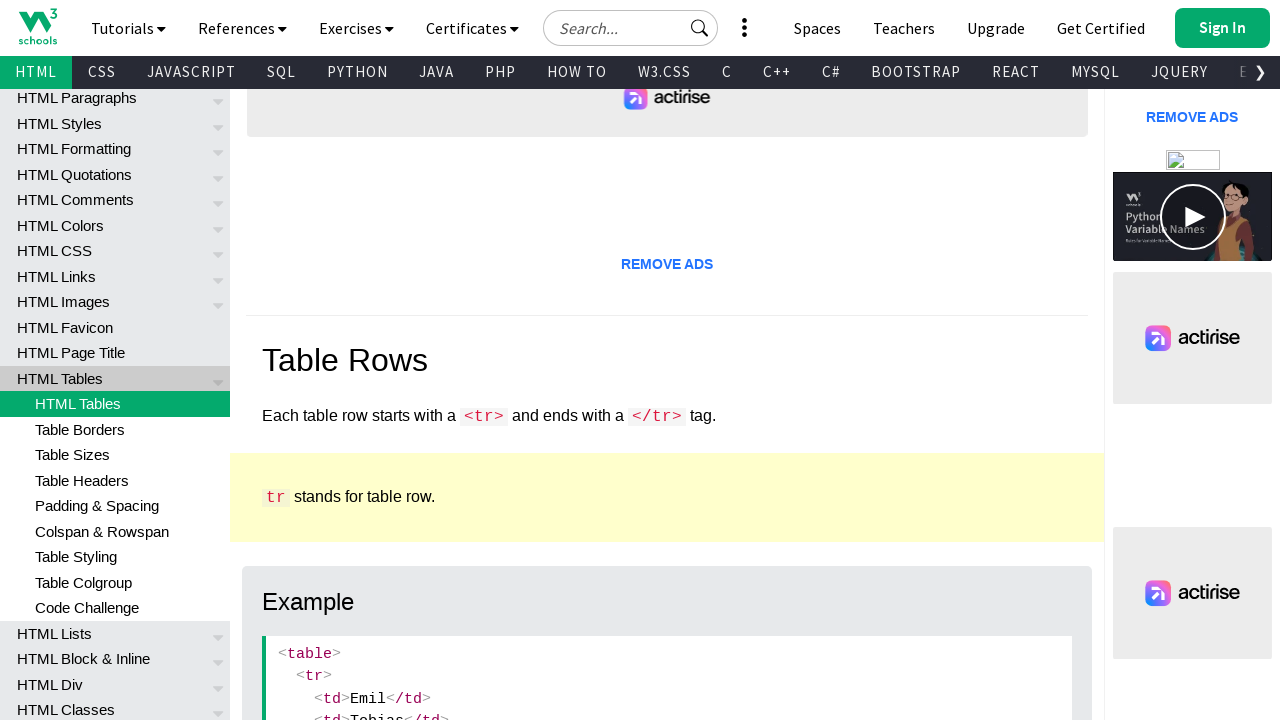

Retrieved cell data from row 5, column 3: 'UK'
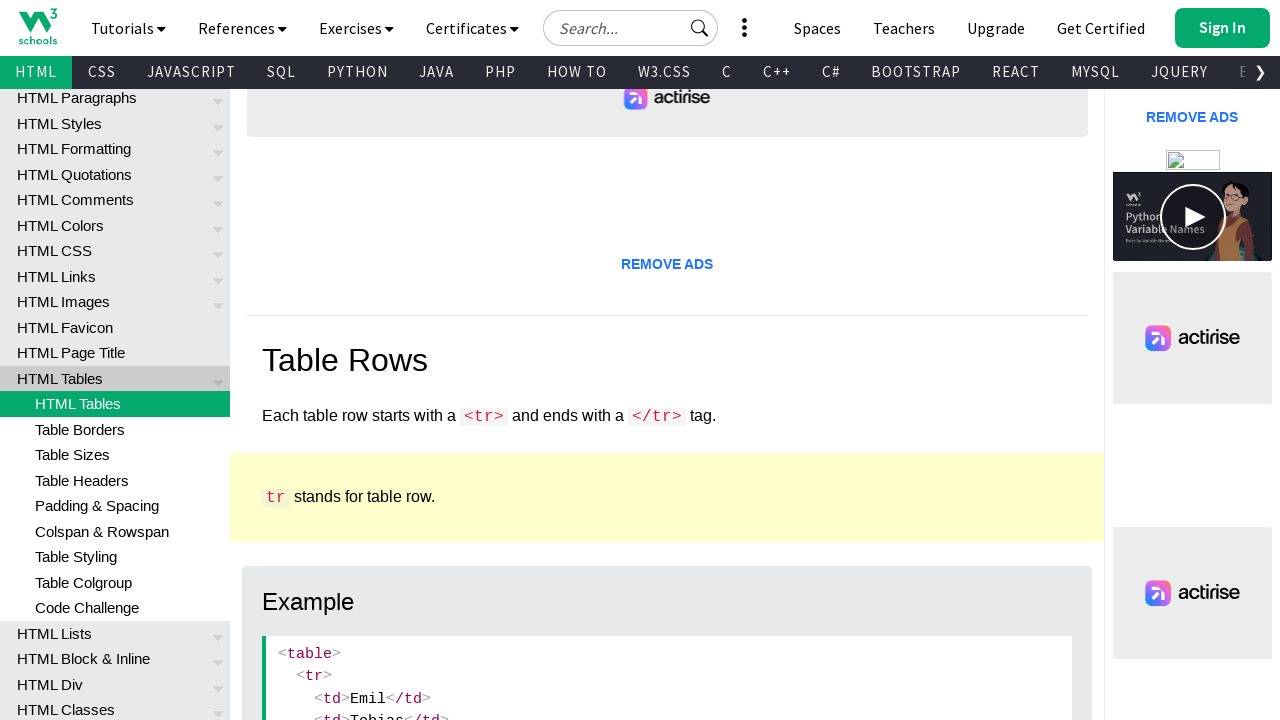

Scrolled to 'Table Rows' element
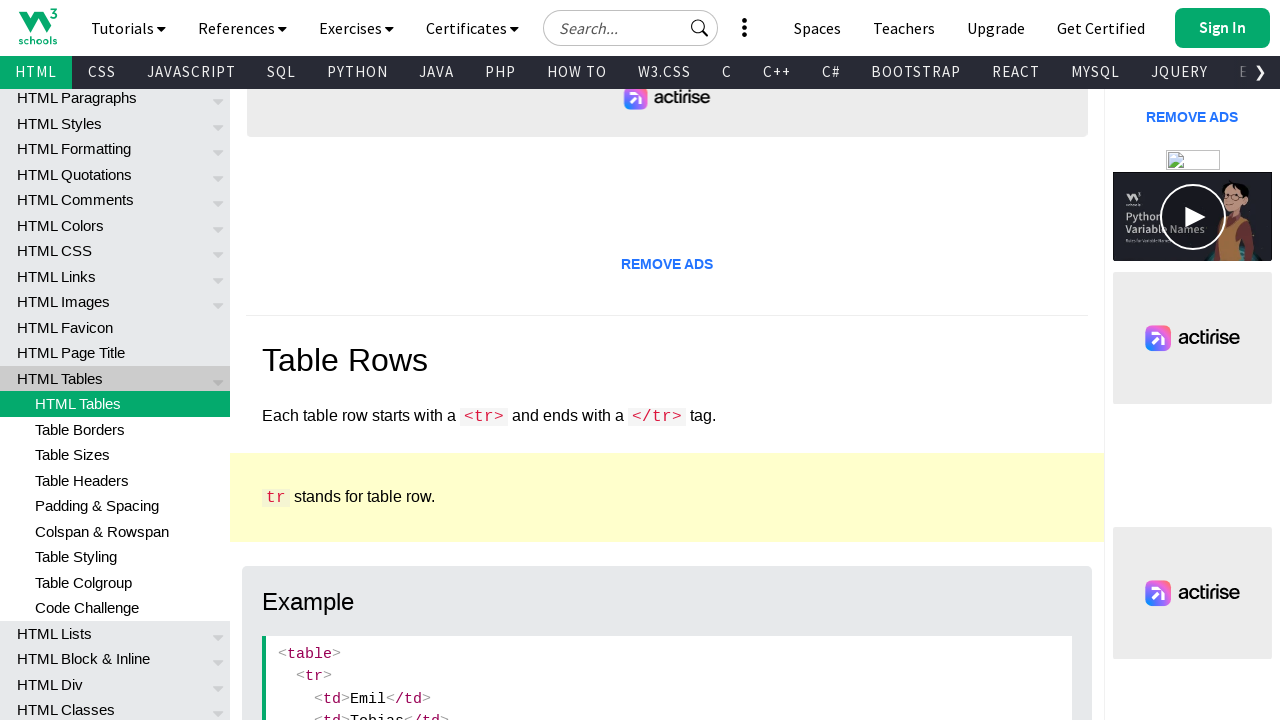

Retrieved cell data from row 6, column 1: 'Laughing Bacchus Winecellars'
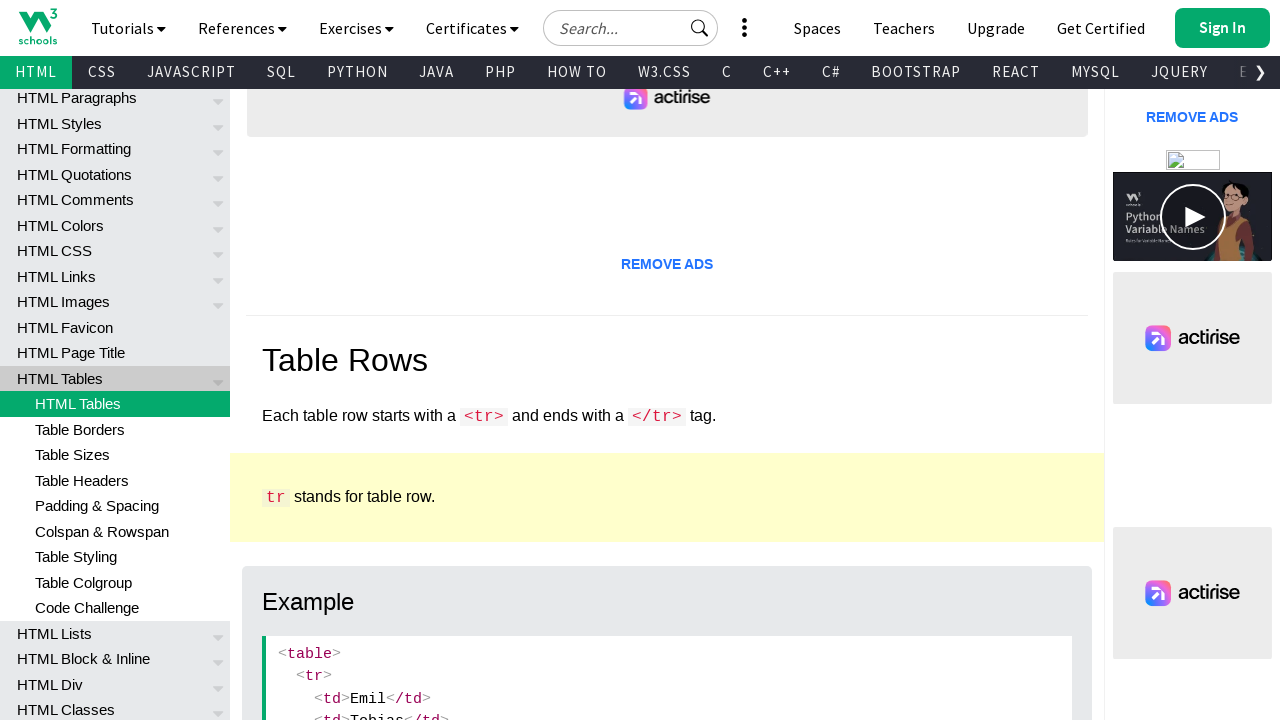

Retrieved cell data from row 6, column 2: 'Yoshi Tannamuri'
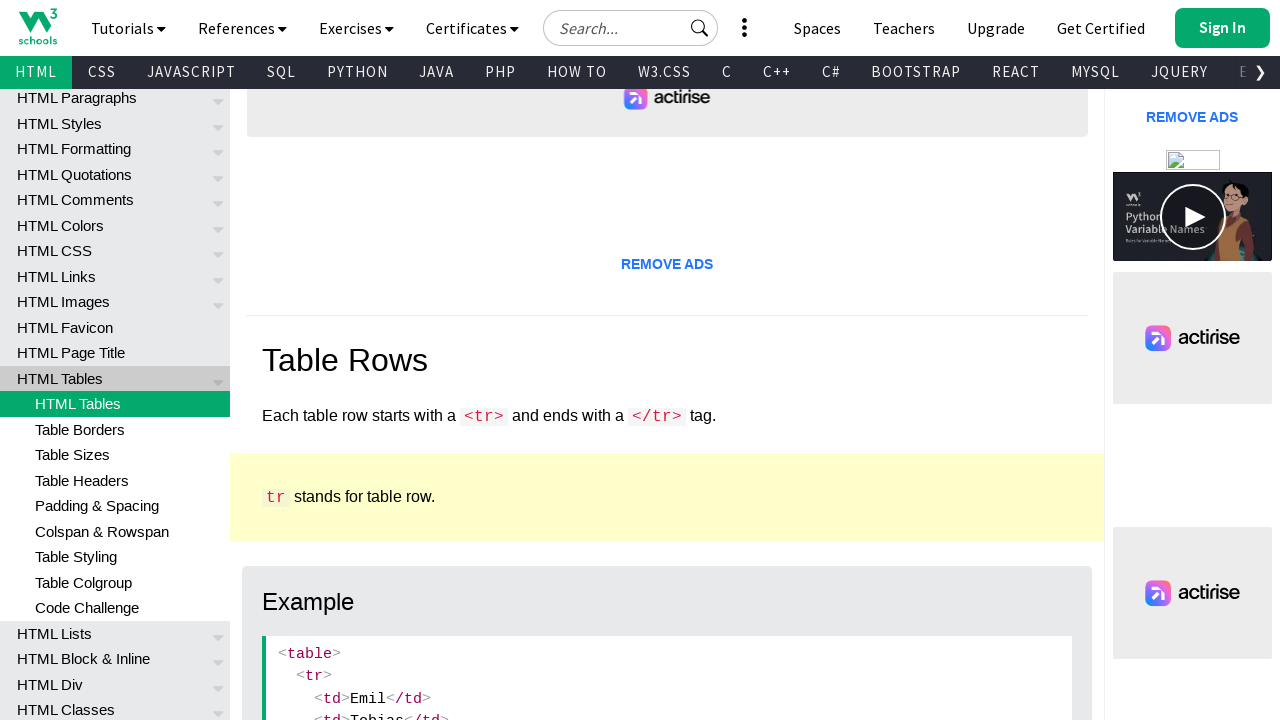

Retrieved cell data from row 6, column 3: 'Canada'
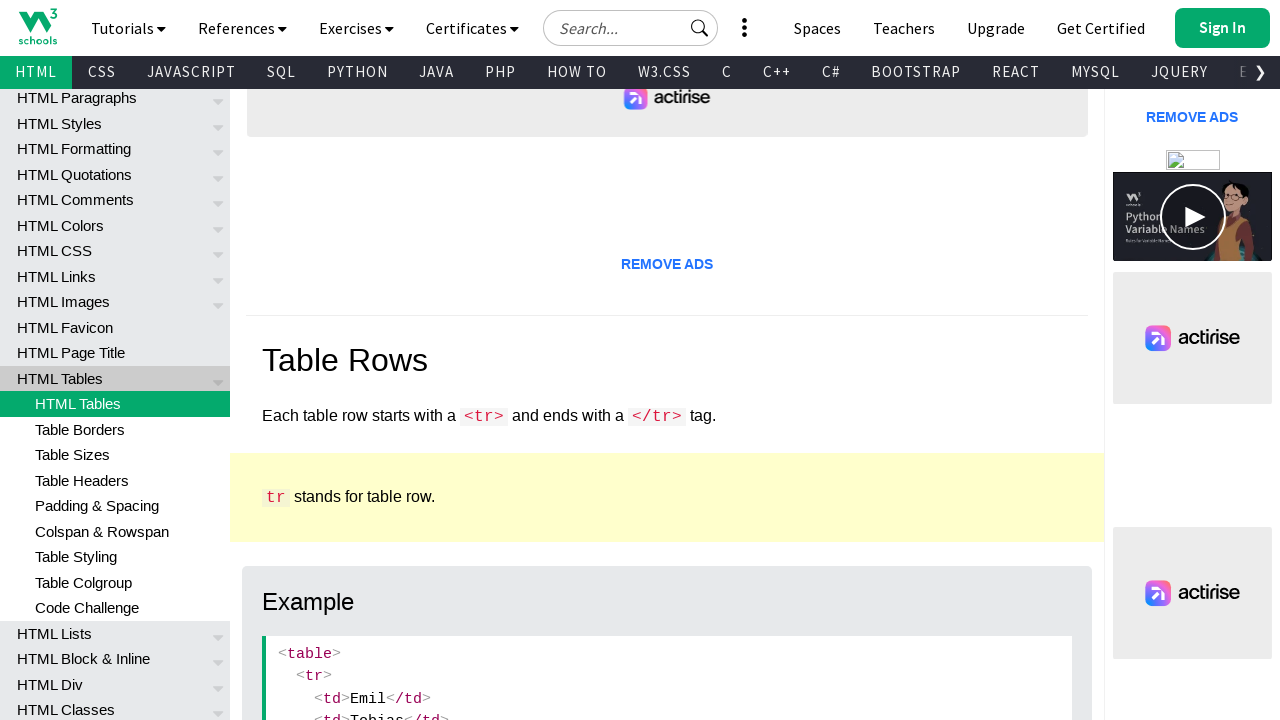

Scrolled to 'Table Rows' element
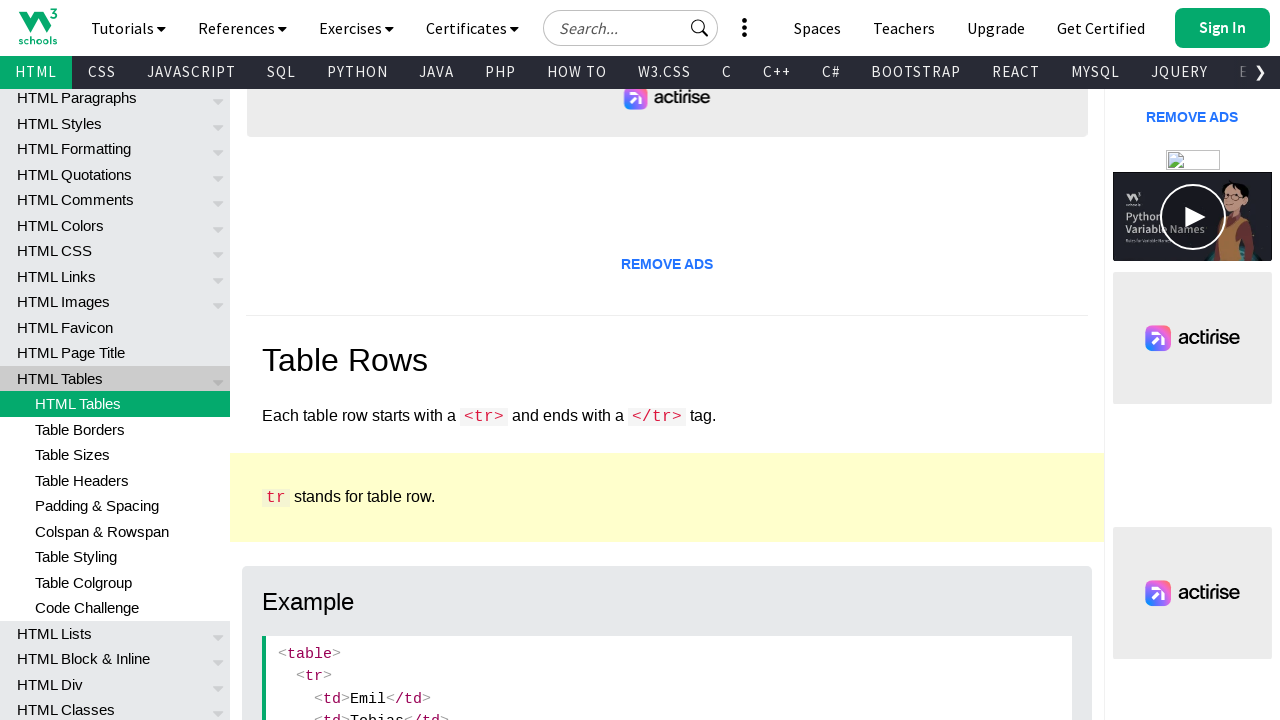

Retrieved cell data from row 7, column 1: 'Magazzini Alimentari Riuniti'
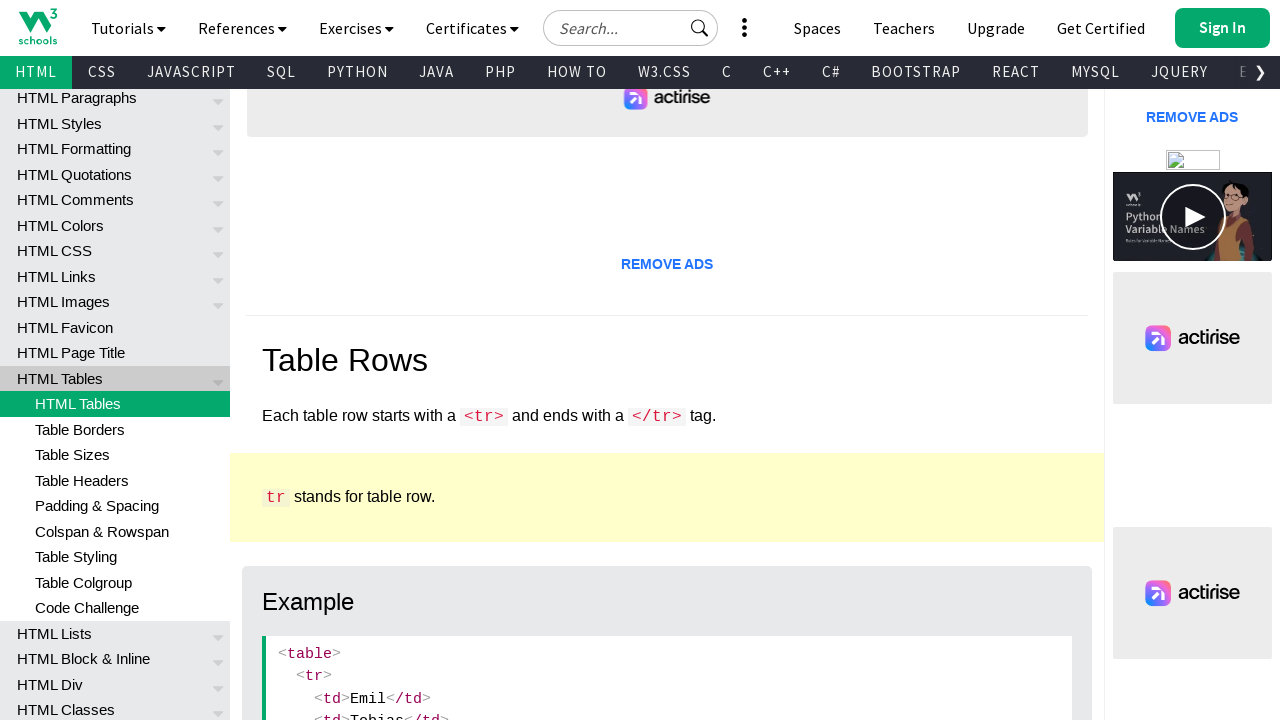

Retrieved cell data from row 7, column 2: 'Giovanni Rovelli'
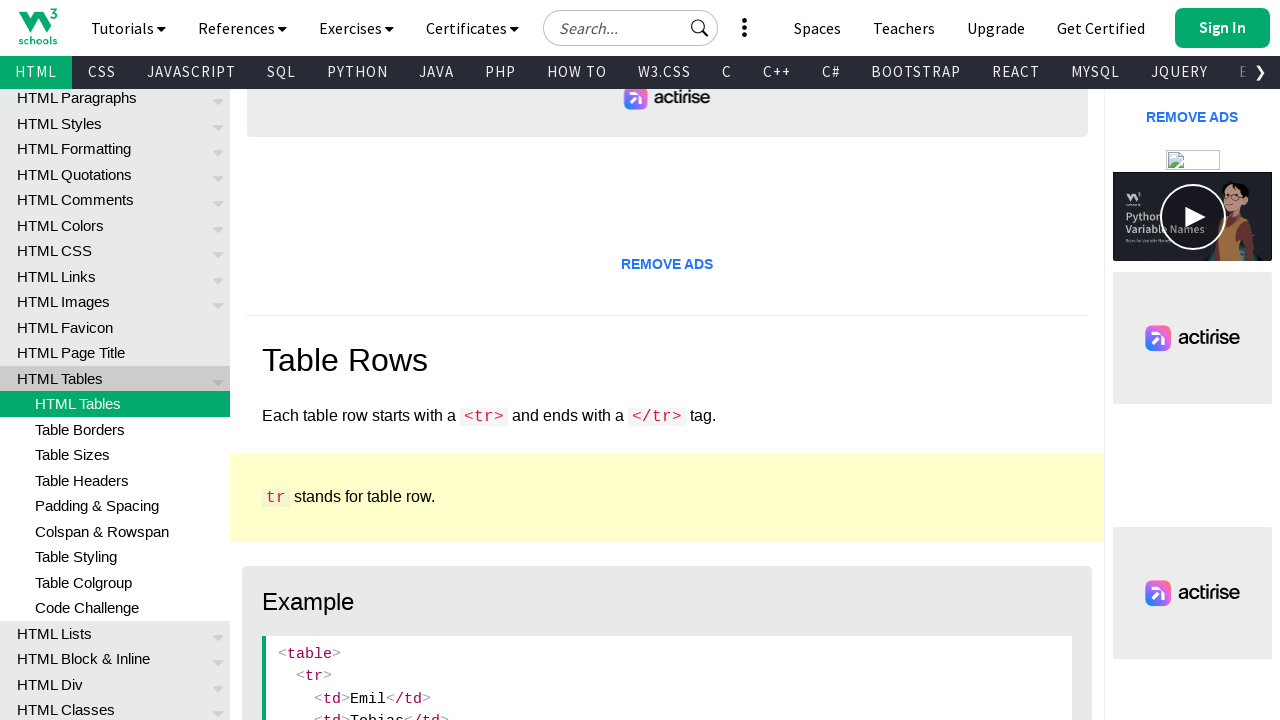

Retrieved cell data from row 7, column 3: 'Italy'
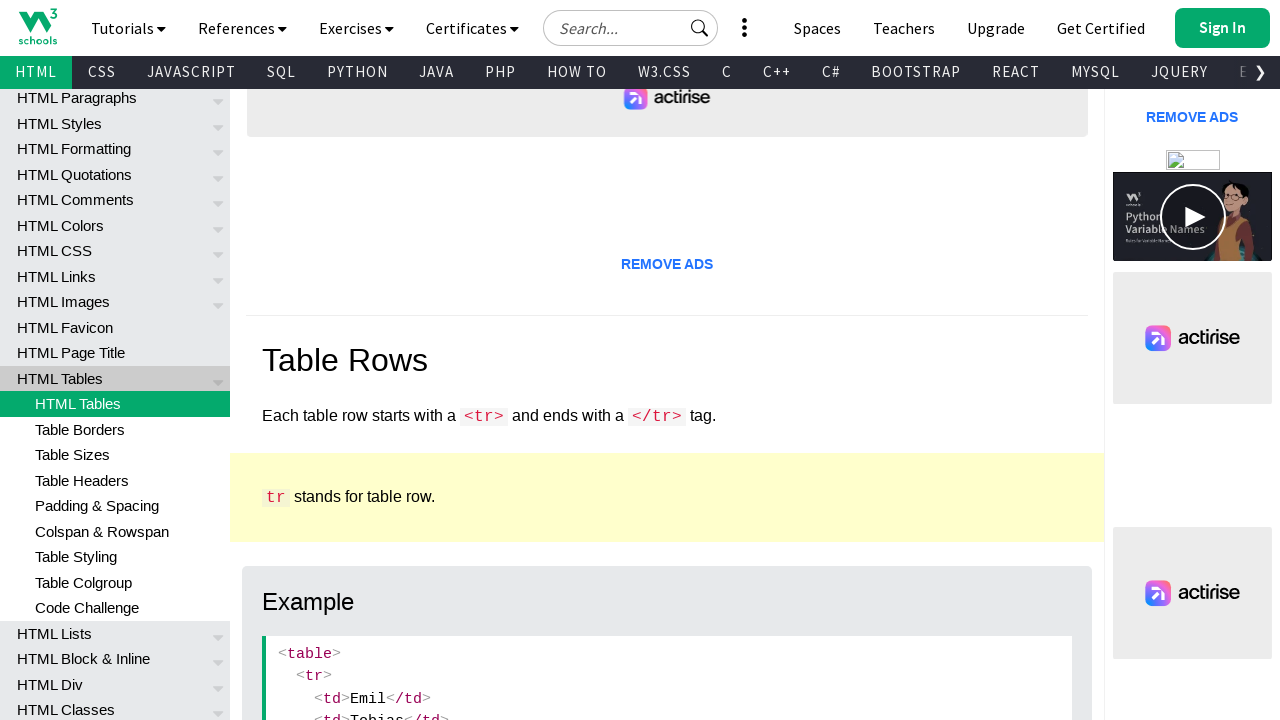

Scrolled to 'Table Rows' element
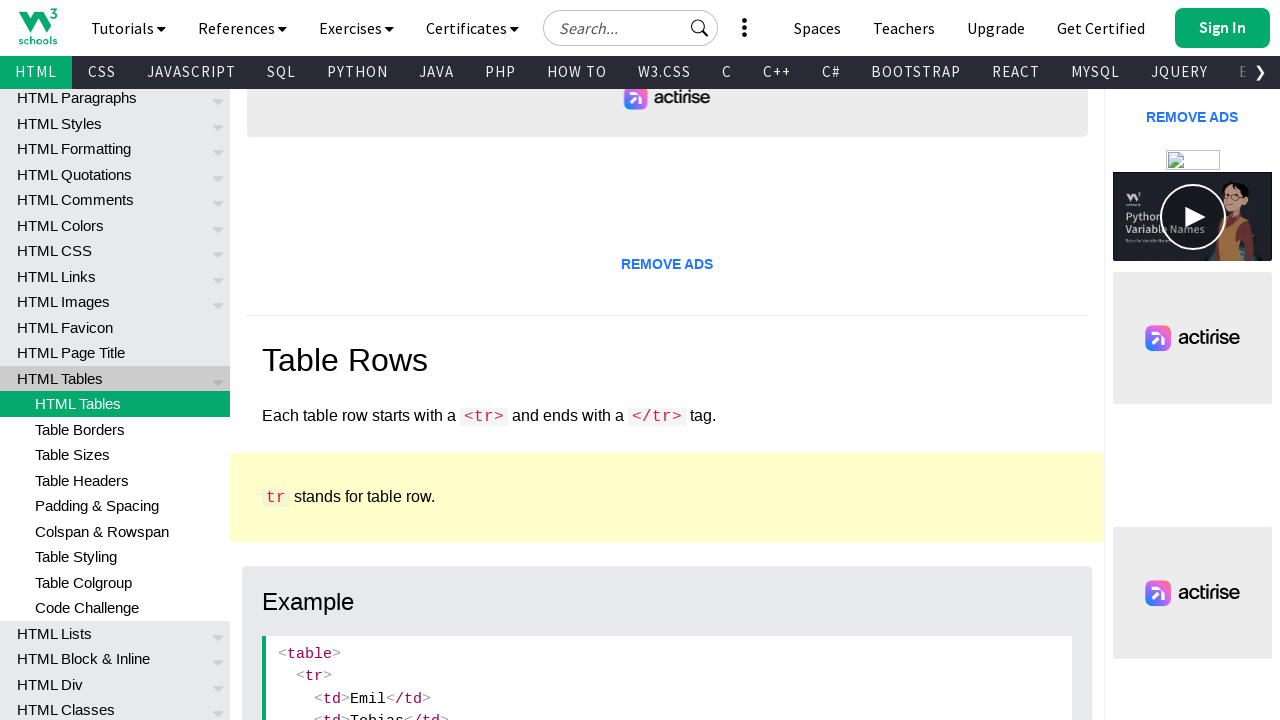

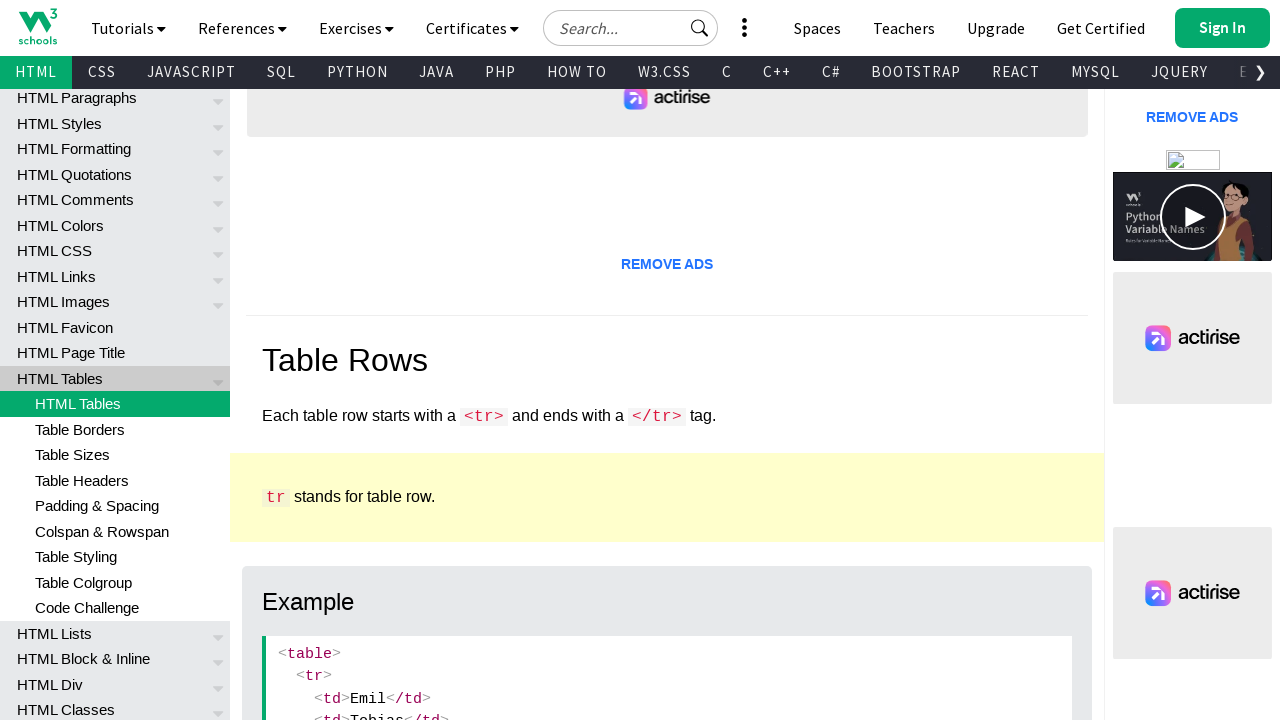